Tests window handling functionality by clicking a link that opens a new window, switching to the new window to verify its content, and then switching back to the original window to verify it's still accessible.

Starting URL: https://the-internet.herokuapp.com/windows

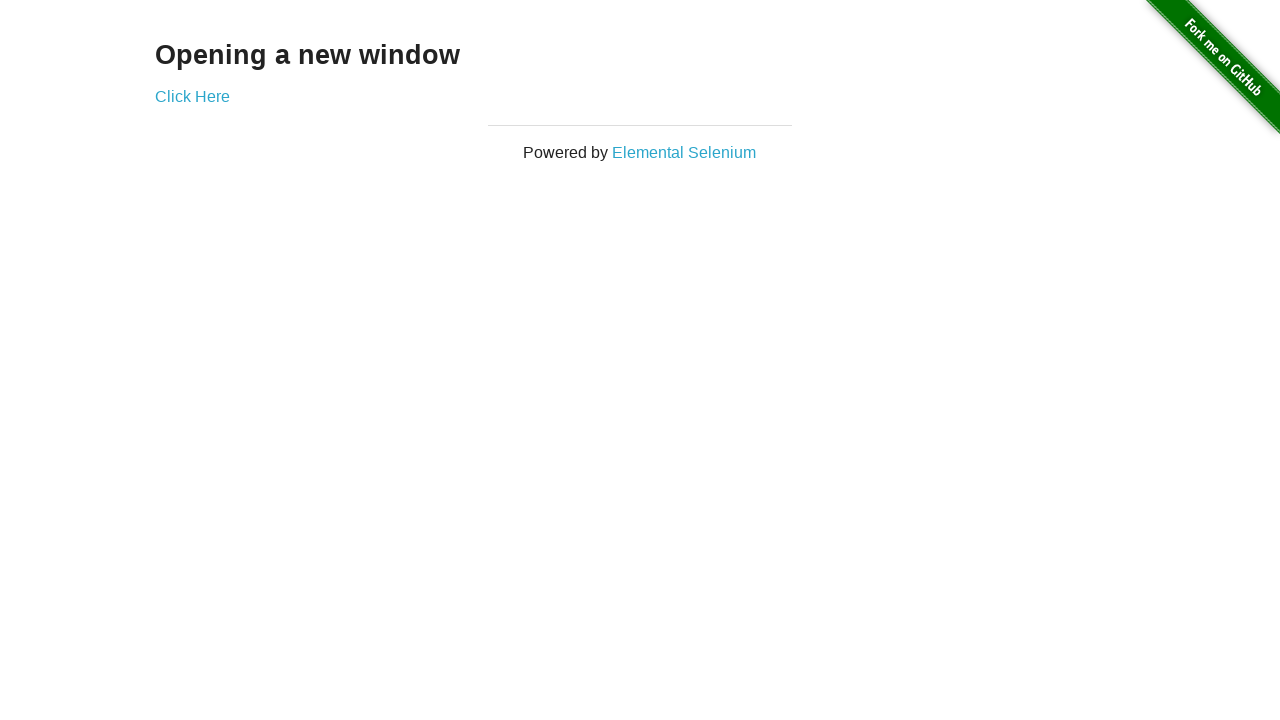

Verified page heading is 'Opening a new window'
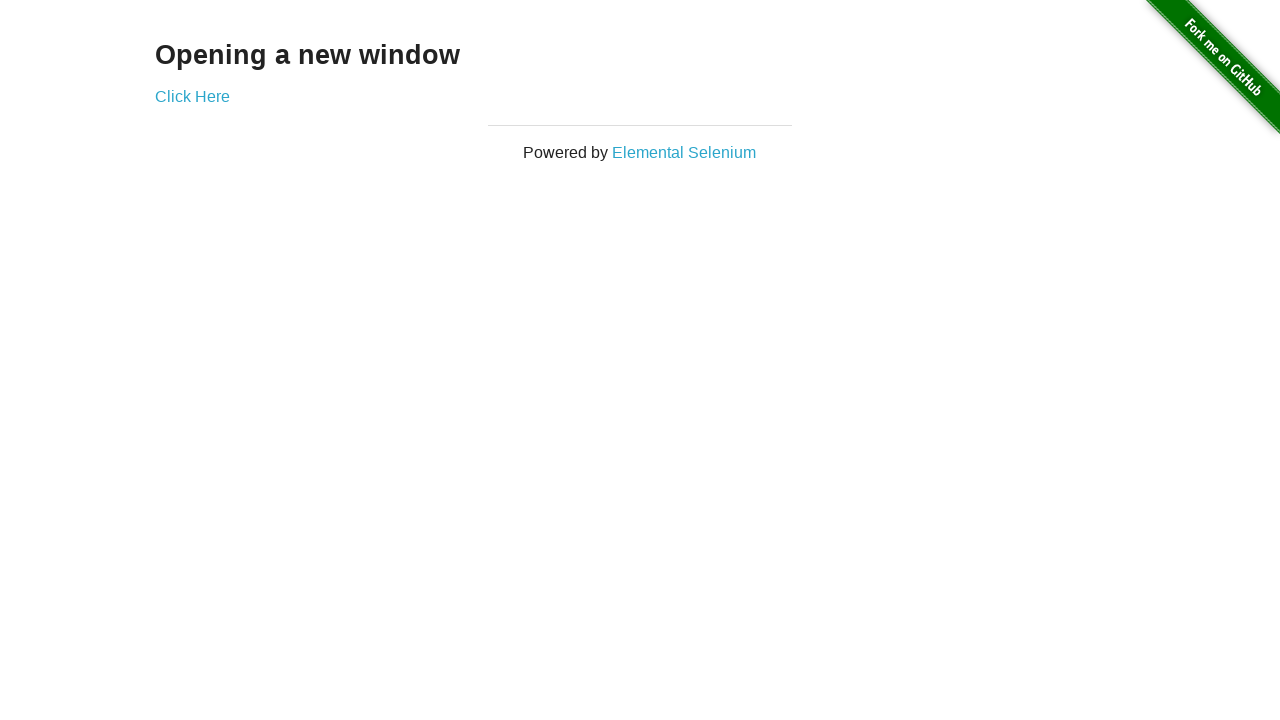

Verified page title is 'The Internet'
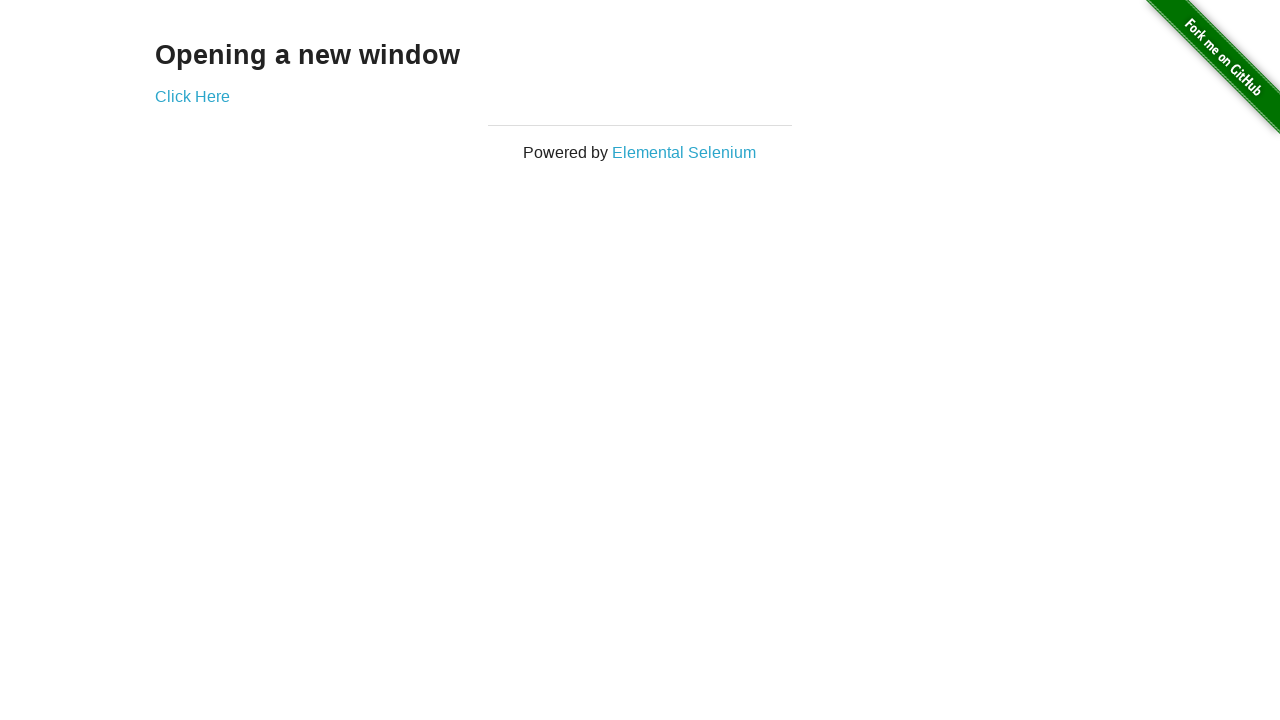

Clicked 'Click Here' link to open new window at (192, 96) on text=Click Here
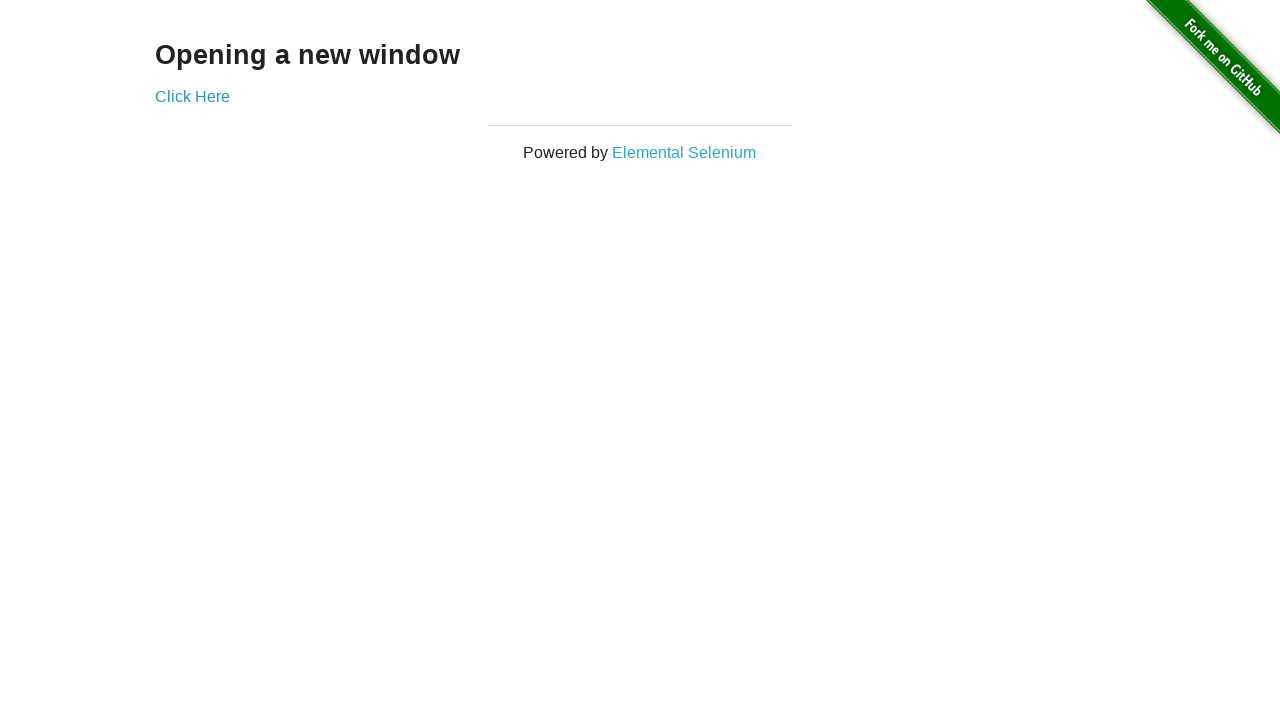

New window opened and loaded
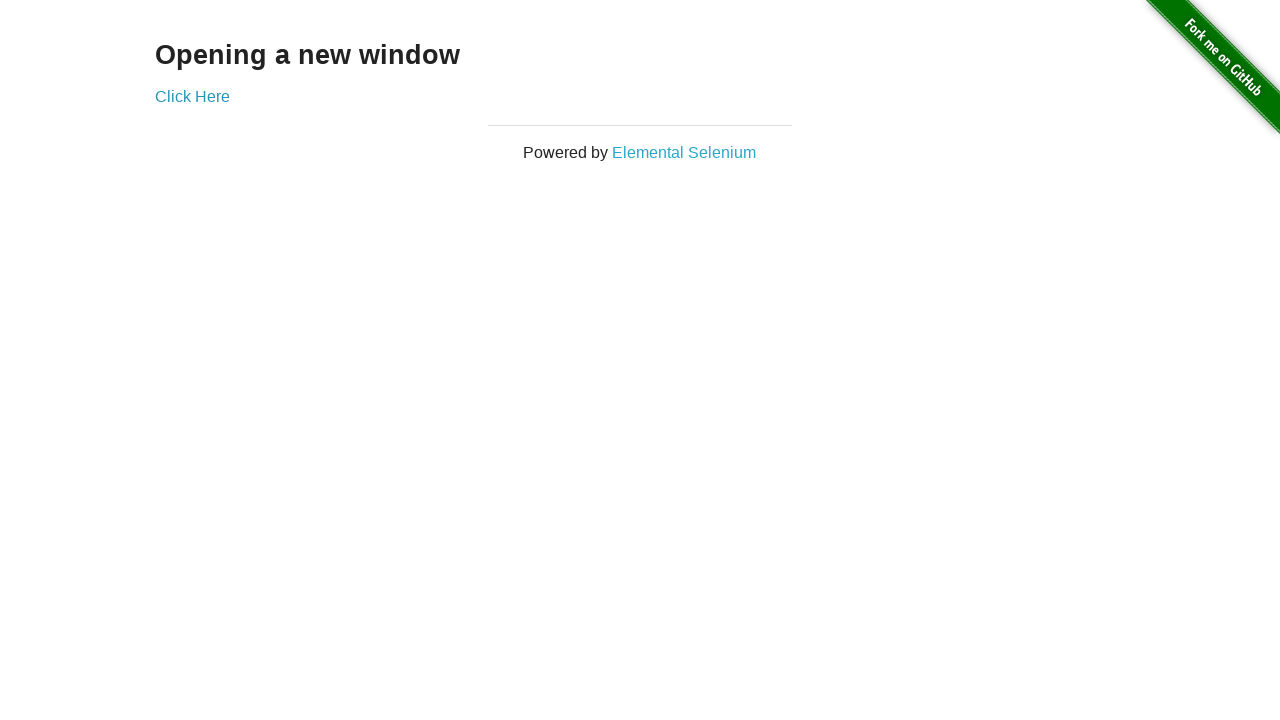

Verified new window title is 'New Window'
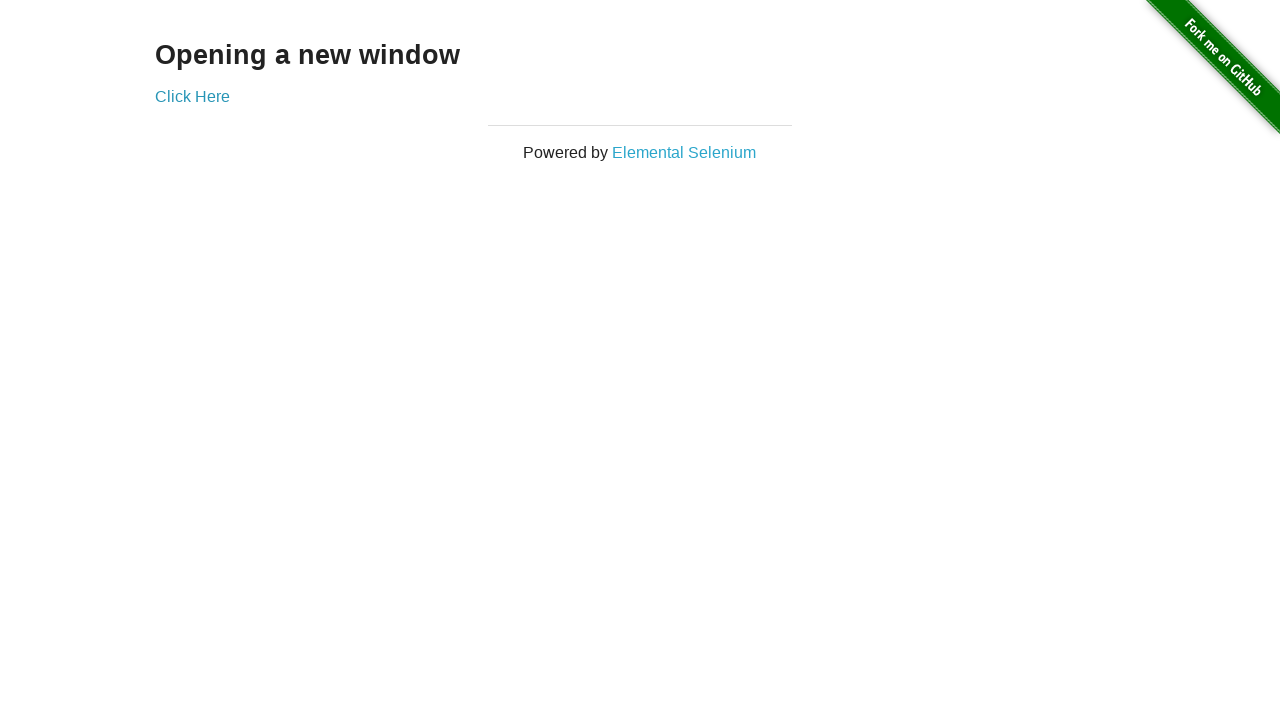

Verified new window heading is 'New Window'
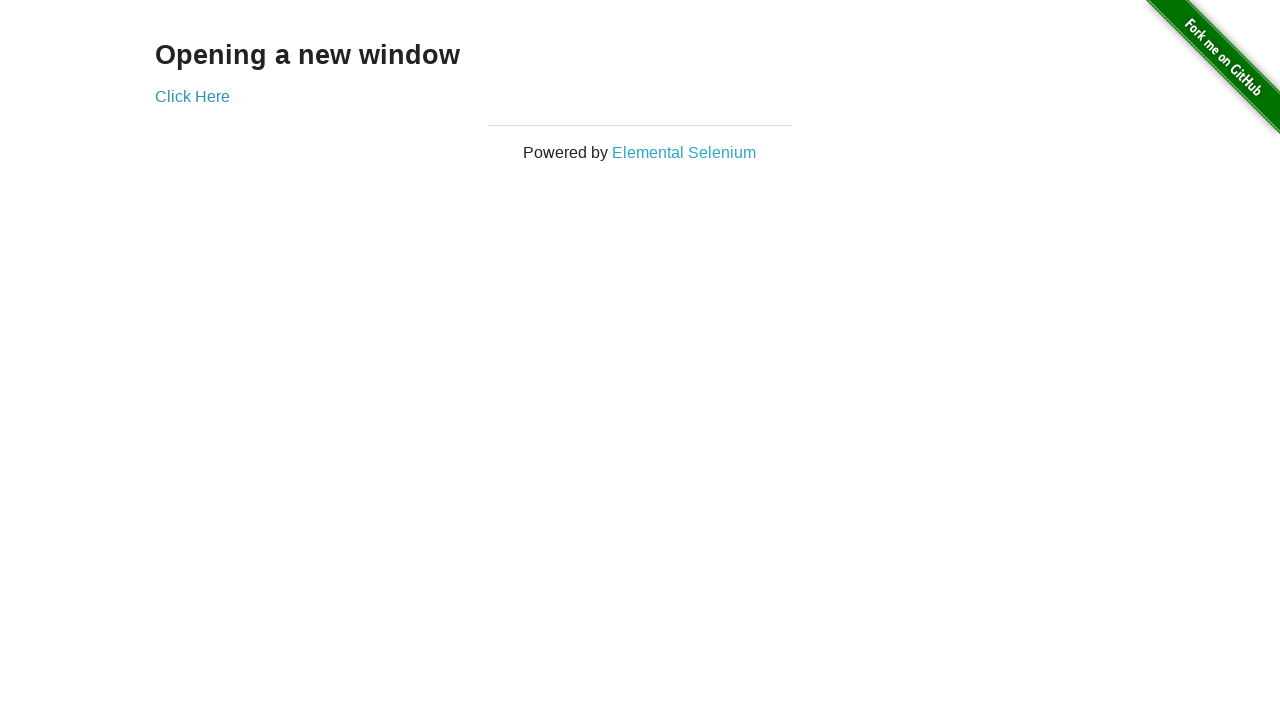

Switched back to original window and verified title is 'The Internet'
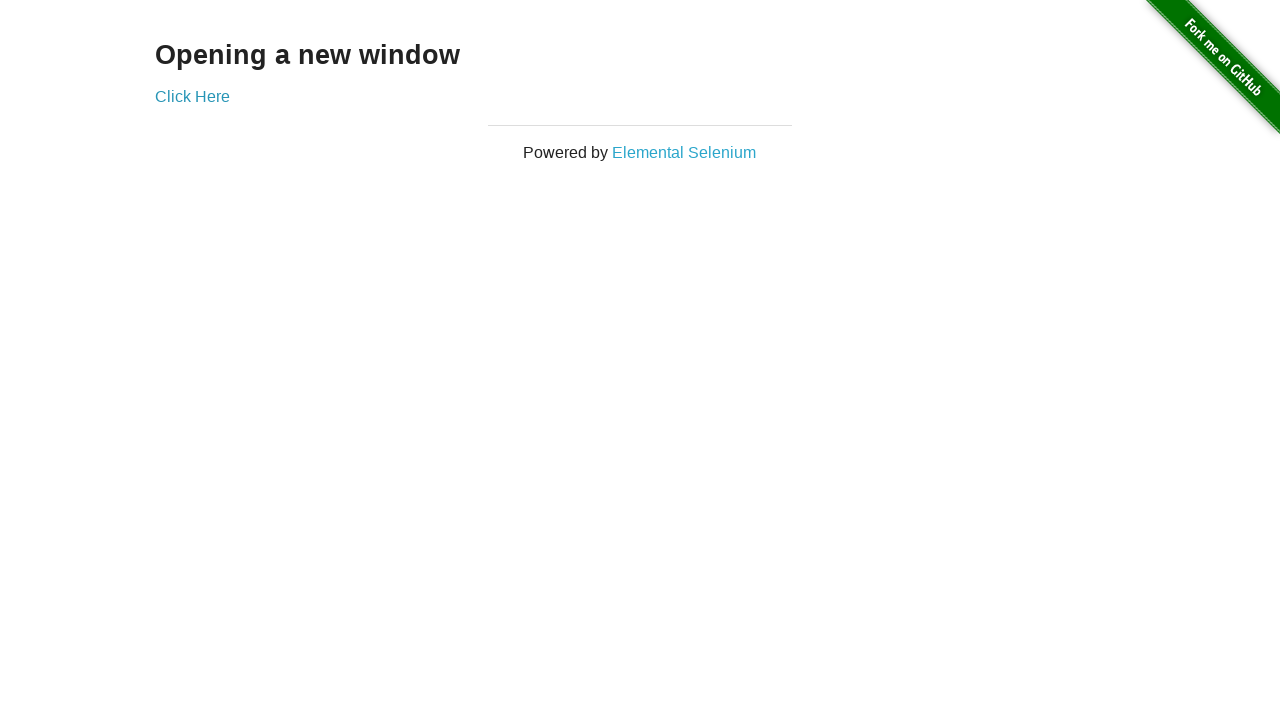

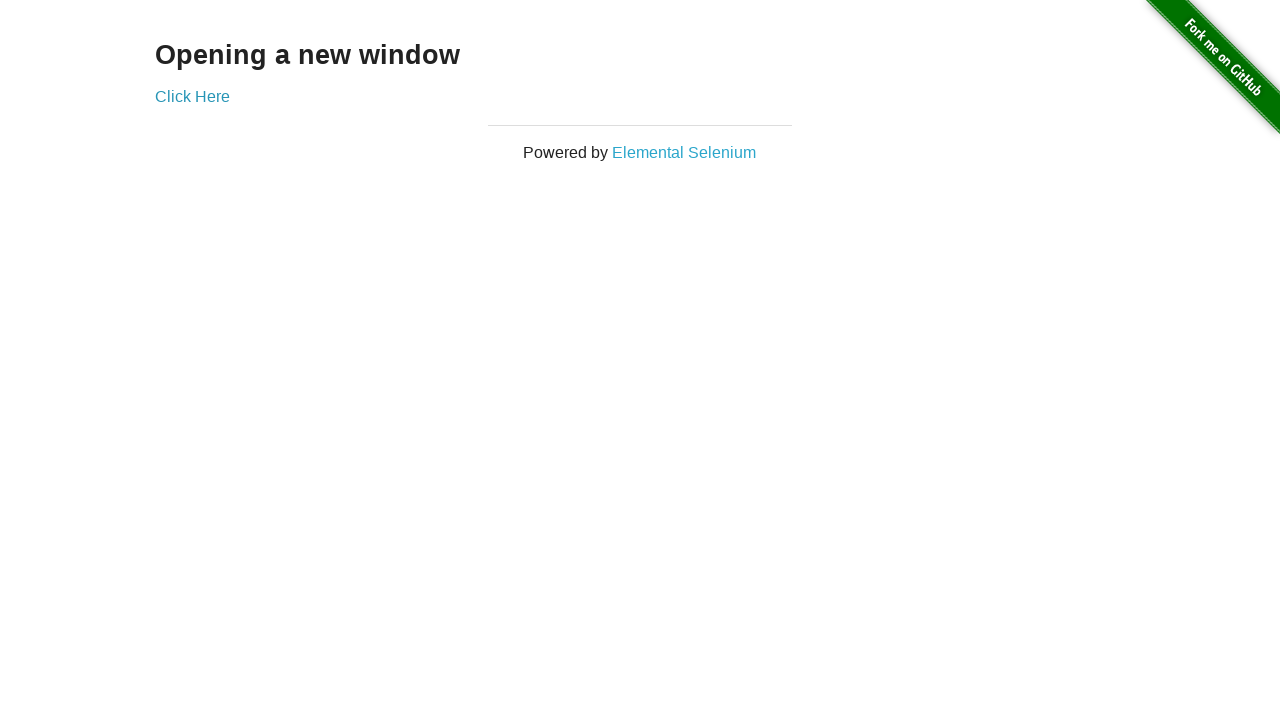